Navigates to jQuery UI droppable demo page and performs a double-click action on the "Draggable" link

Starting URL: https://jqueryui.com/droppable/

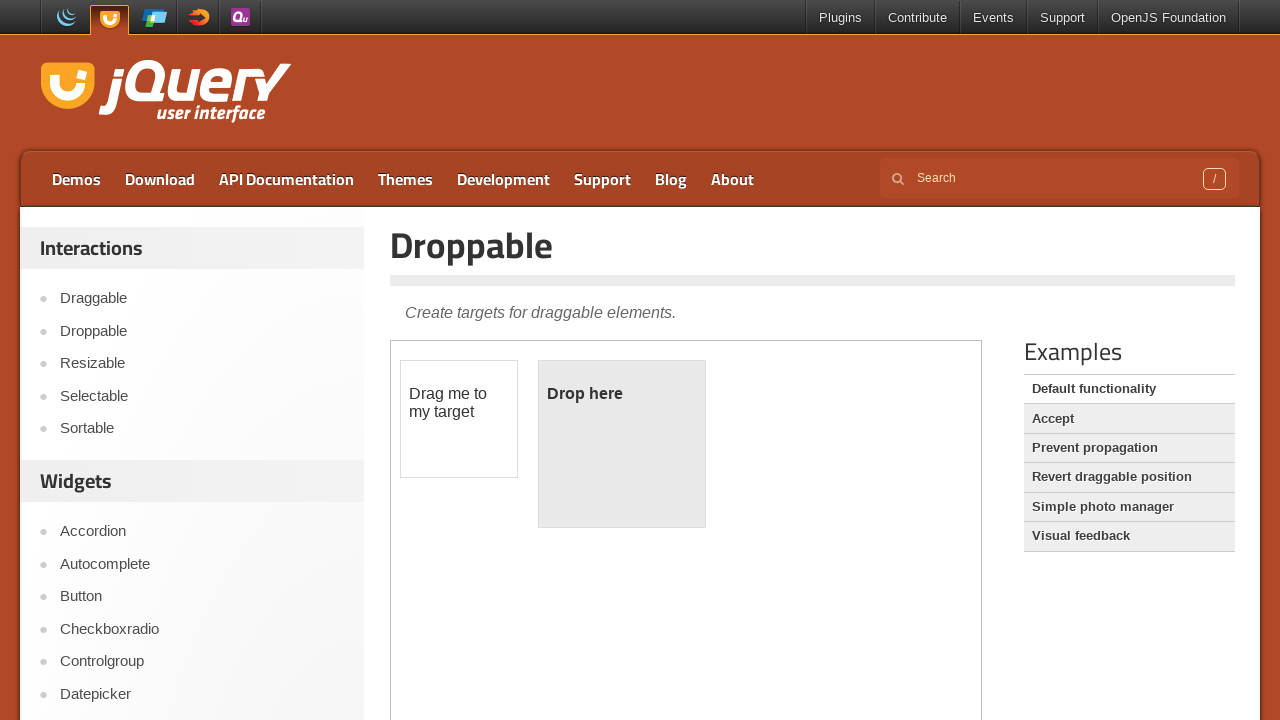

Navigated to jQuery UI droppable demo page
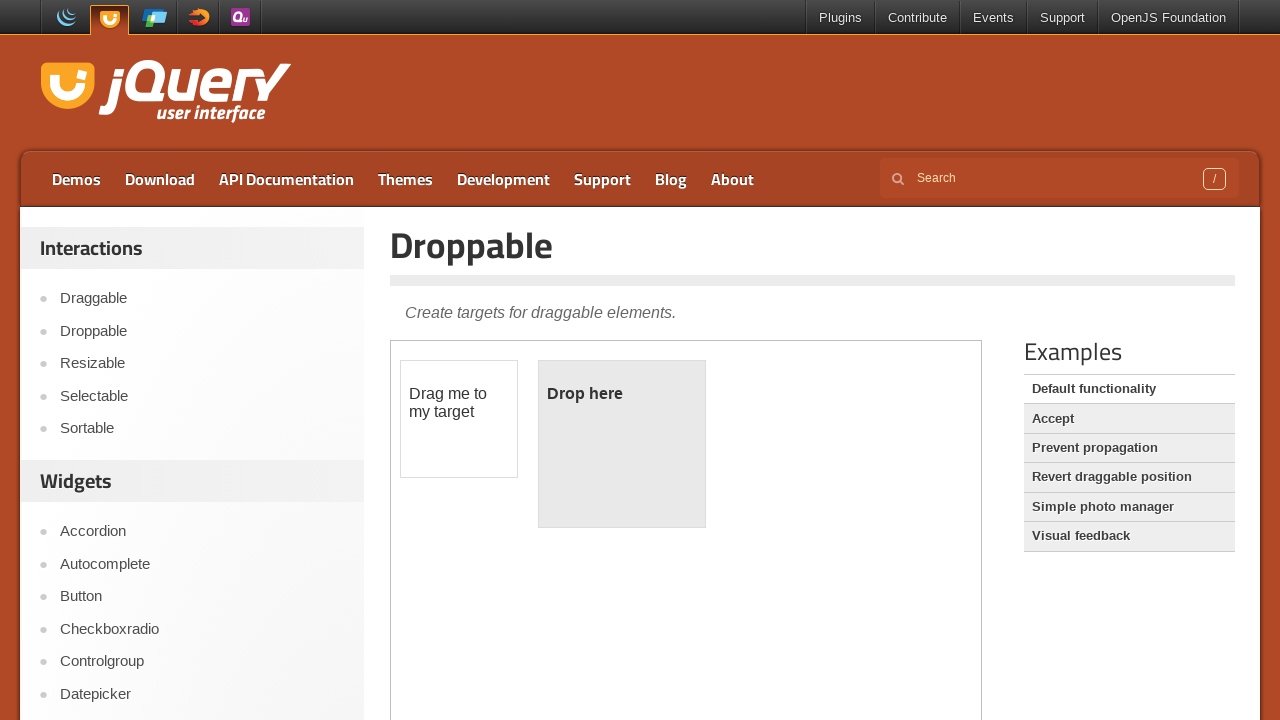

Located the 'Draggable' link element
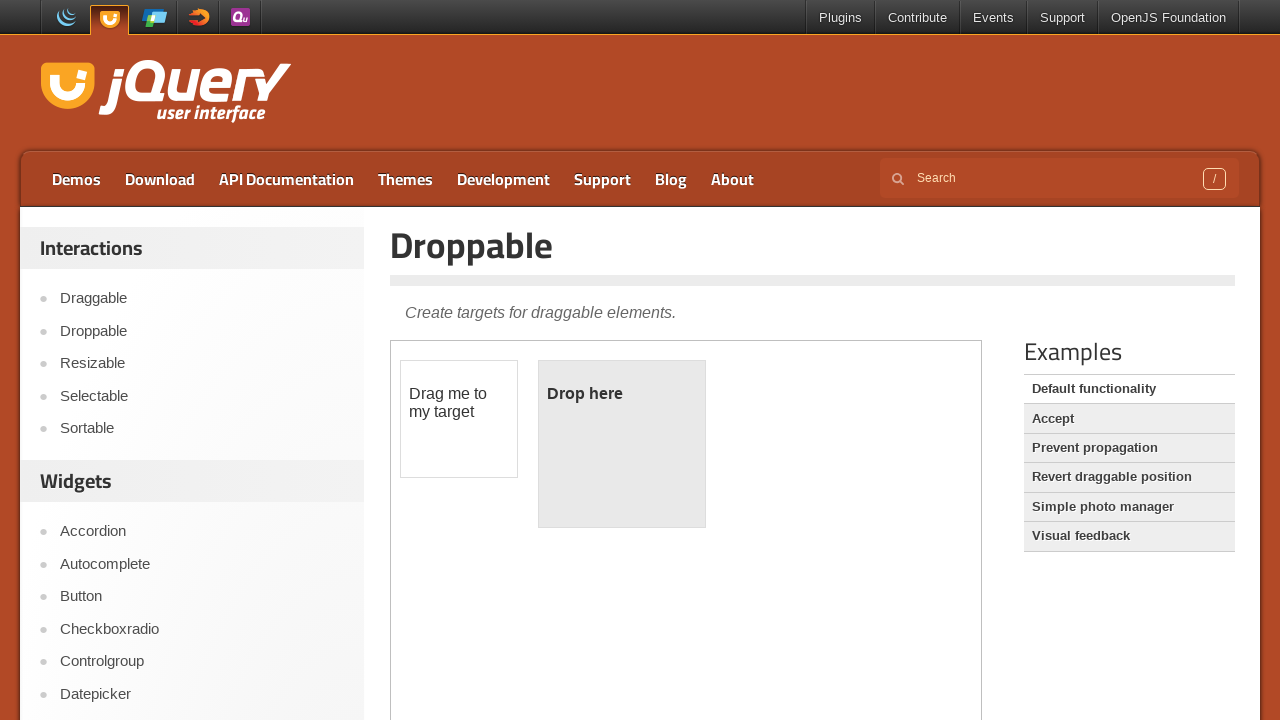

Double-clicked the 'Draggable' link at (202, 299) on internal:text="Draggable"s
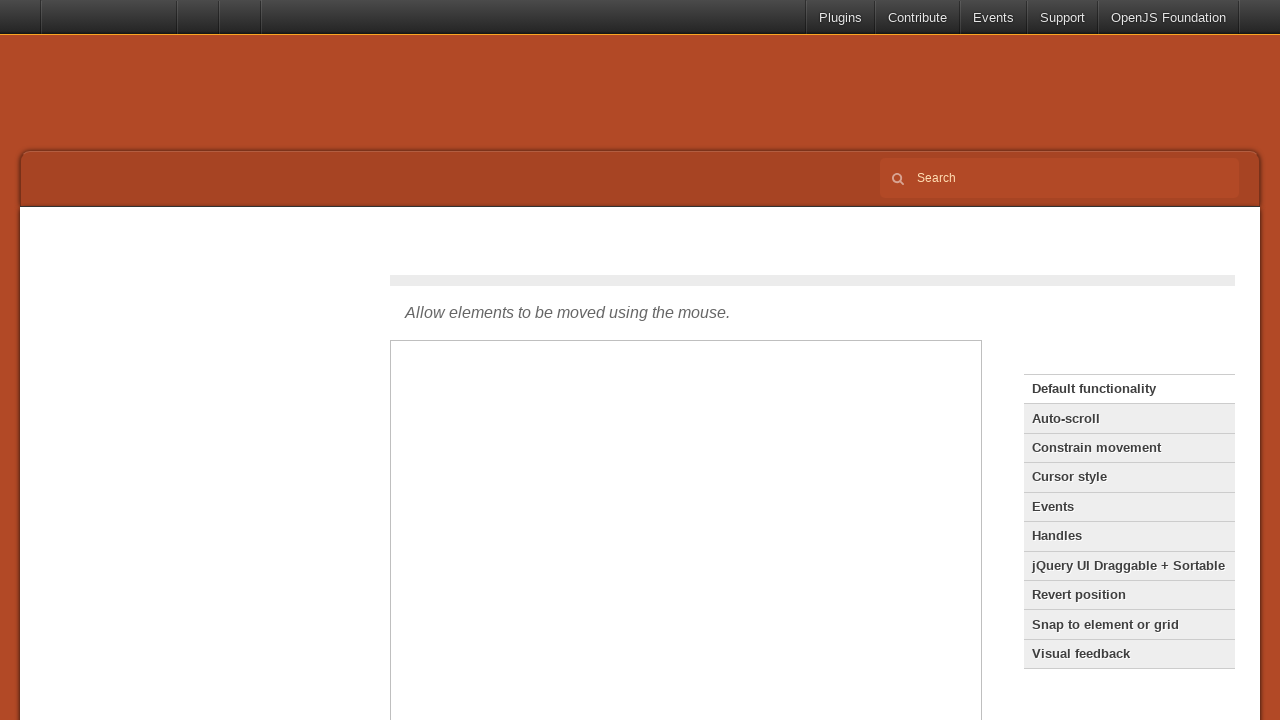

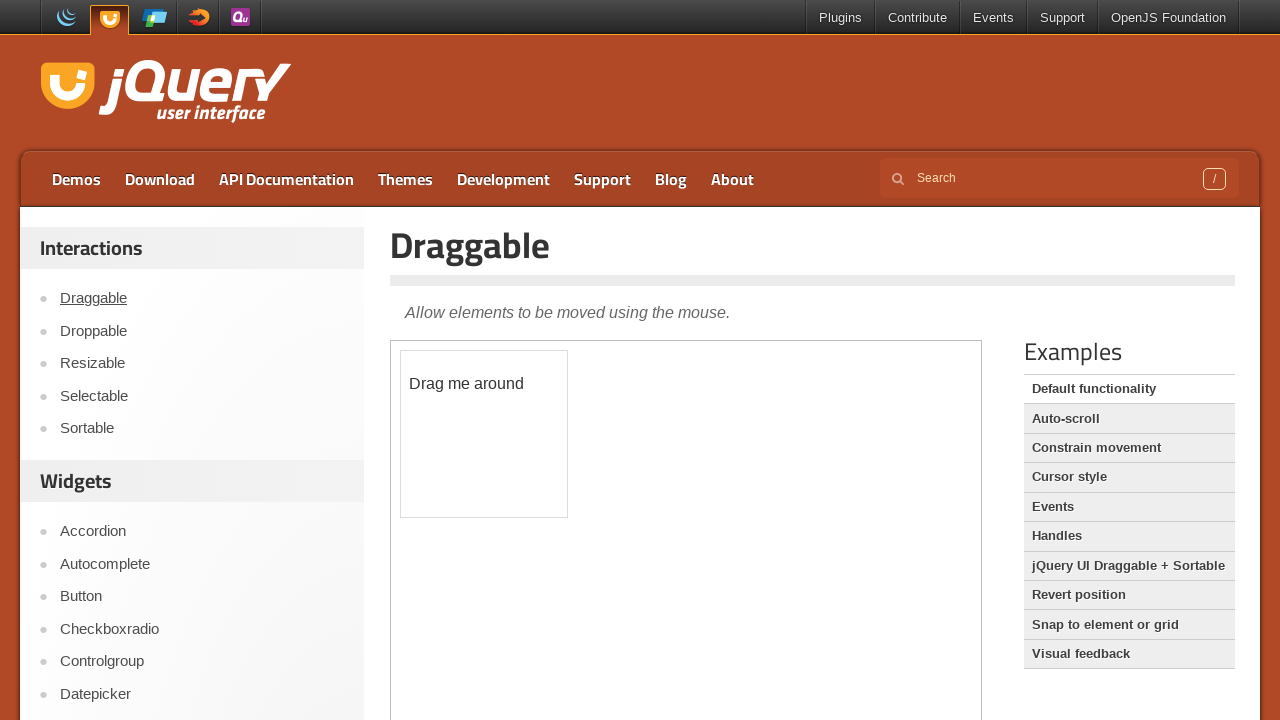